Tests keyboard interactions by typing text into a textbox, then using keyboard shortcuts to select and delete a portion of the text using Shift+ArrowLeft and Backspace.

Starting URL: https://textbox.johnjago.com/

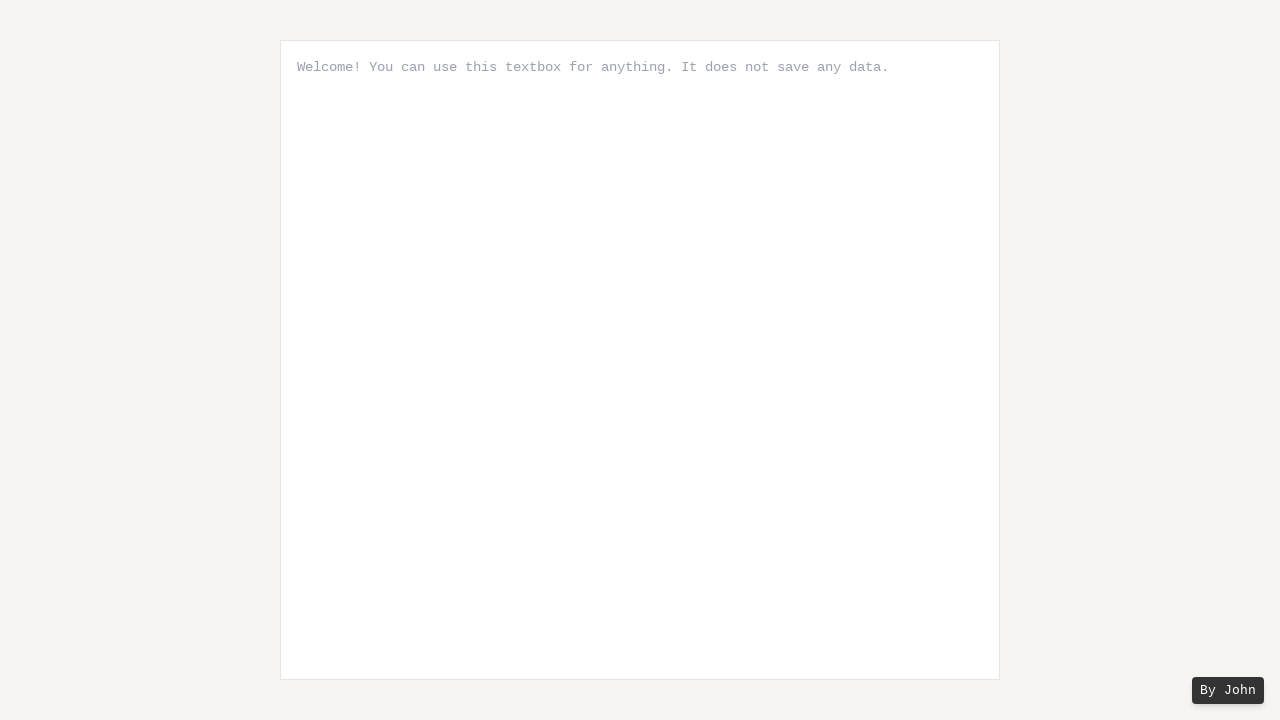

Typed 'Hello World!' into the textbox
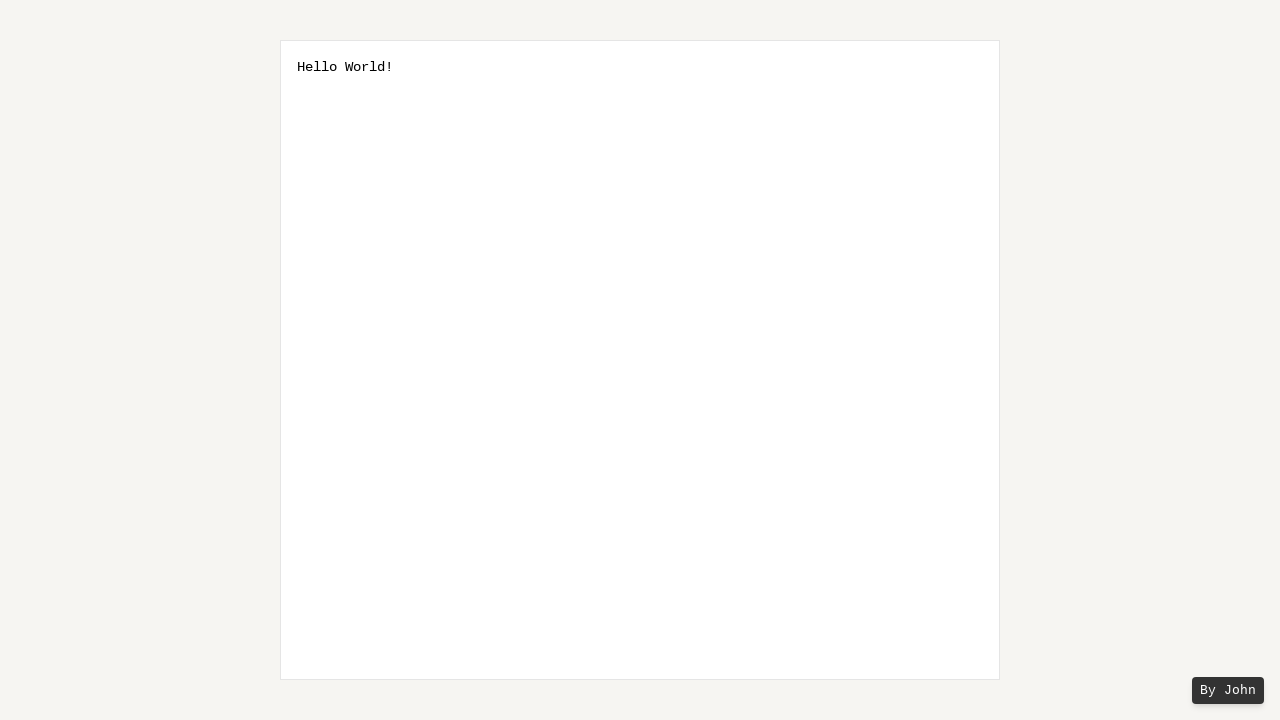

Moved cursor one position left with ArrowLeft
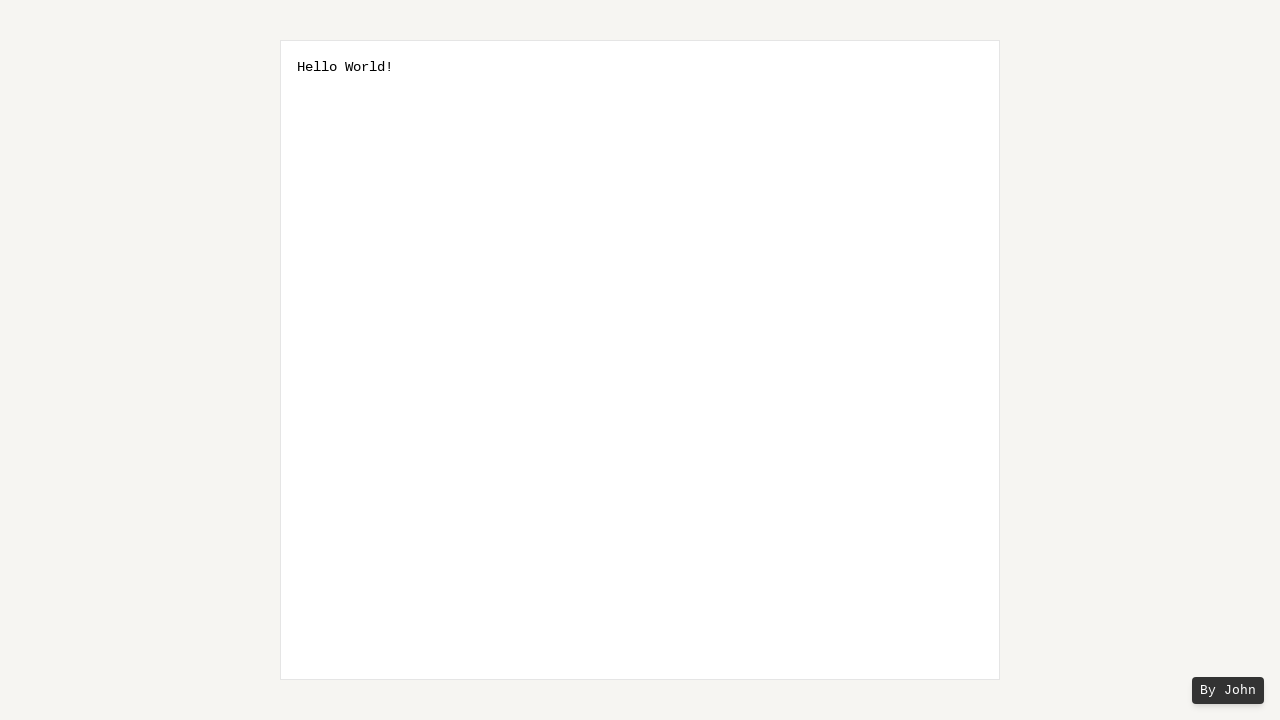

Pressed Shift down to start selection
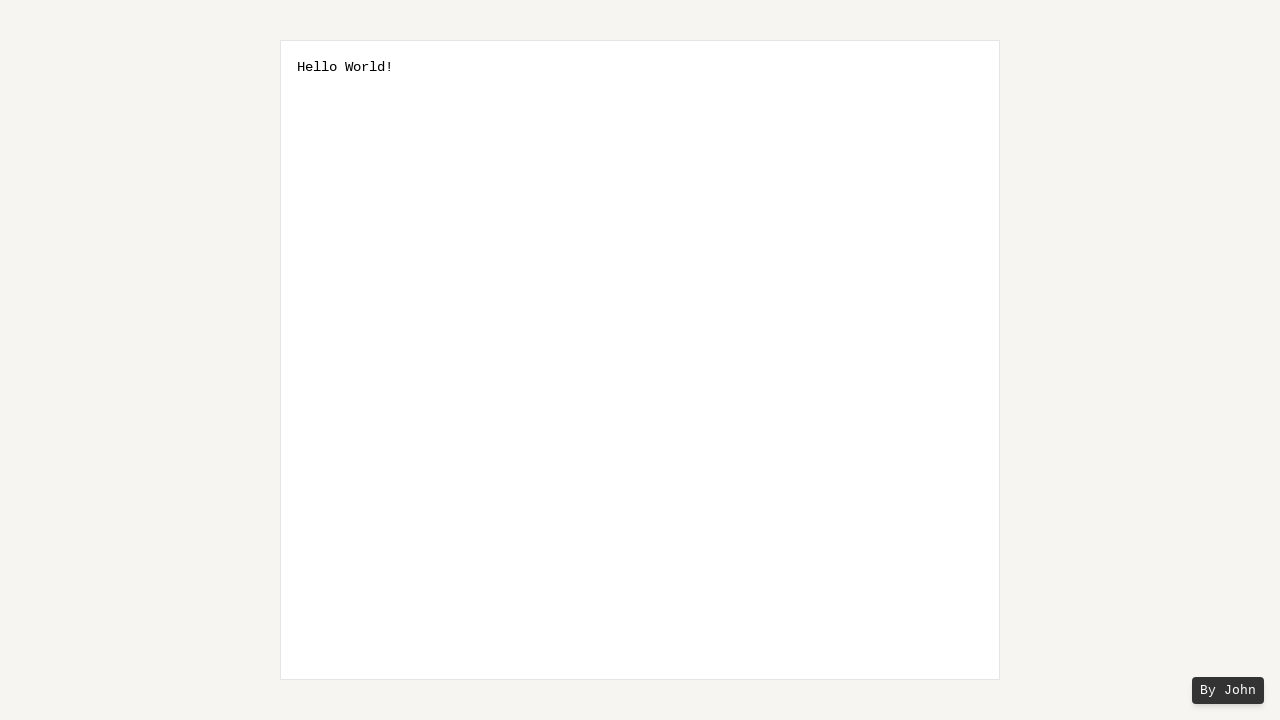

Pressed ArrowLeft while holding Shift to select characters (iteration 1)
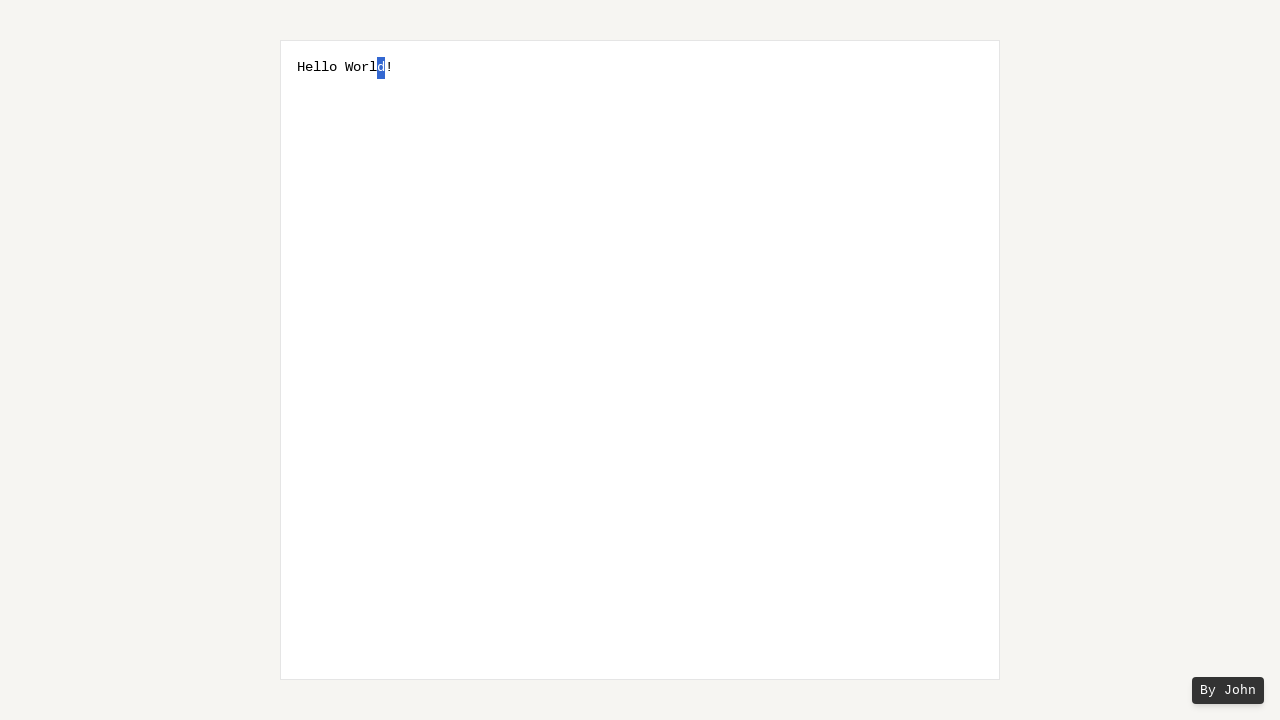

Pressed ArrowLeft while holding Shift to select characters (iteration 2)
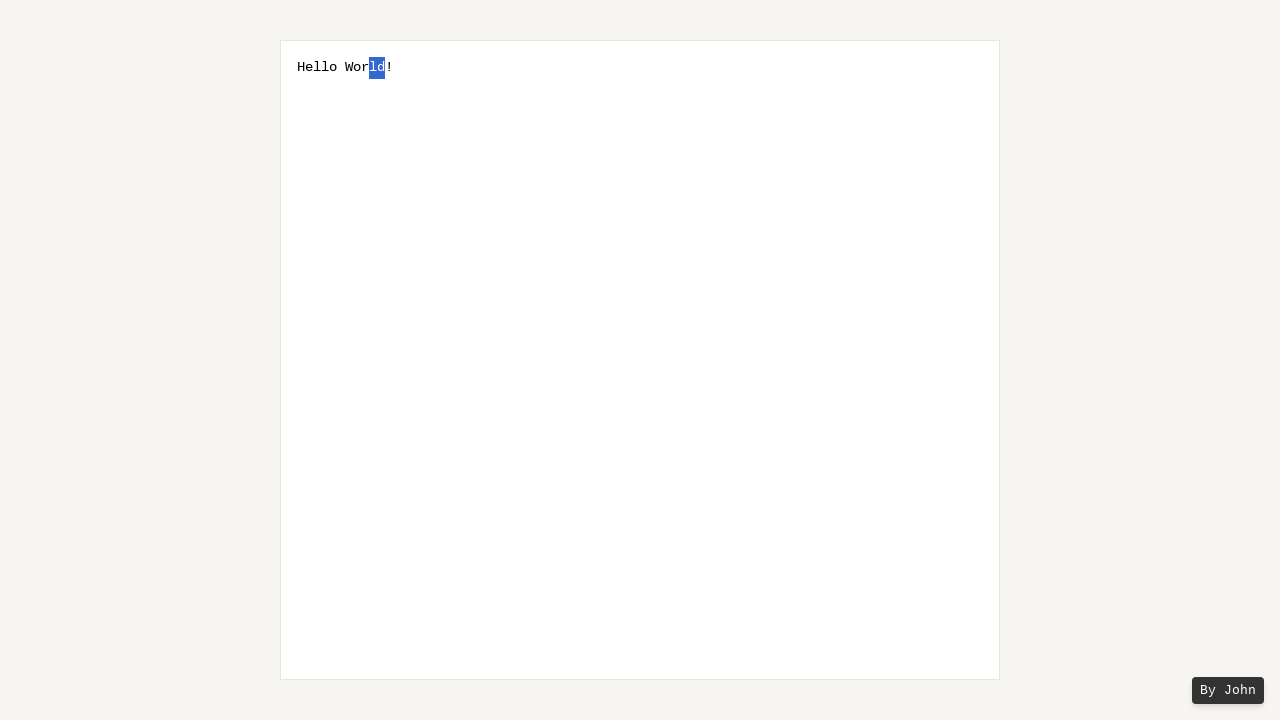

Pressed ArrowLeft while holding Shift to select characters (iteration 3)
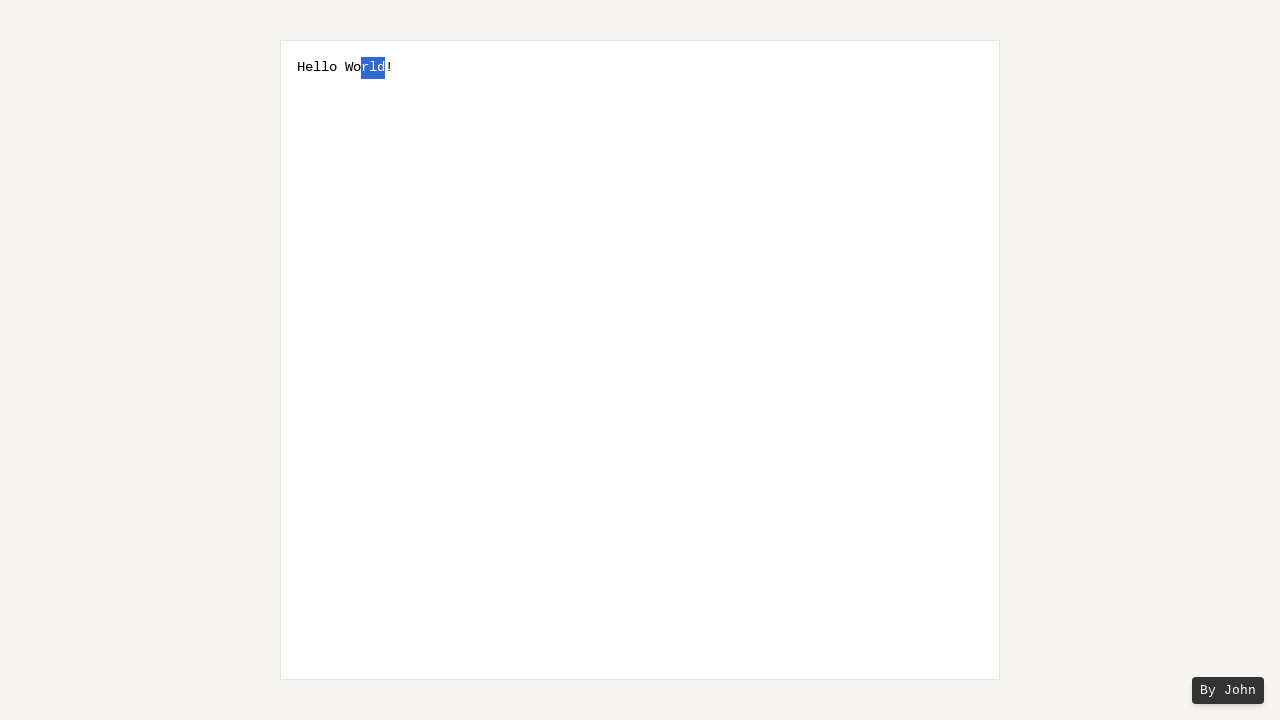

Pressed ArrowLeft while holding Shift to select characters (iteration 4)
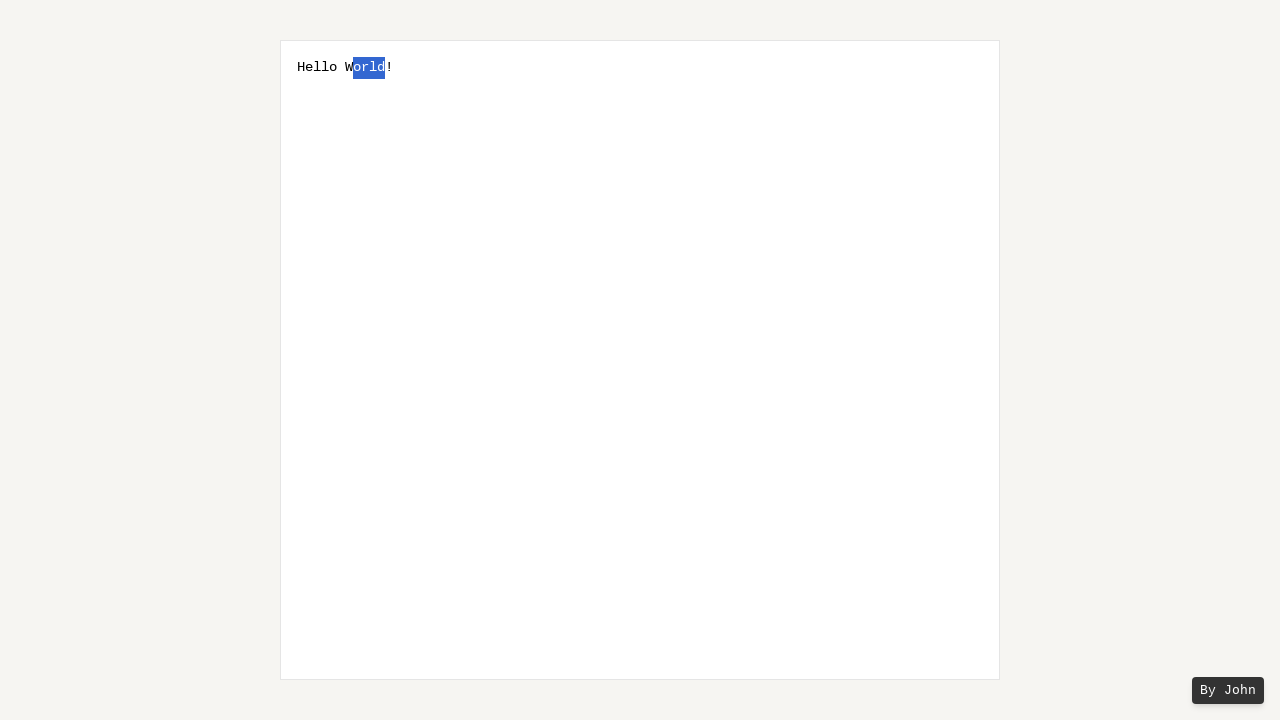

Pressed ArrowLeft while holding Shift to select characters (iteration 5)
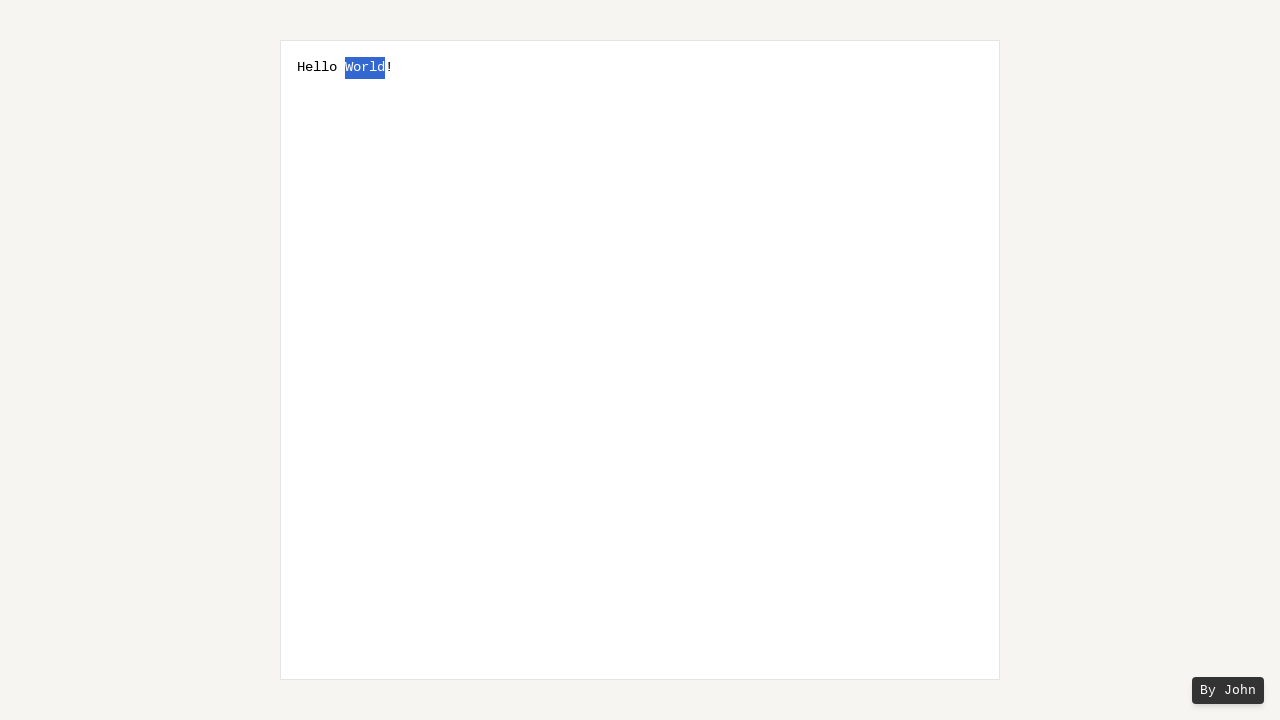

Pressed ArrowLeft while holding Shift to select characters (iteration 6)
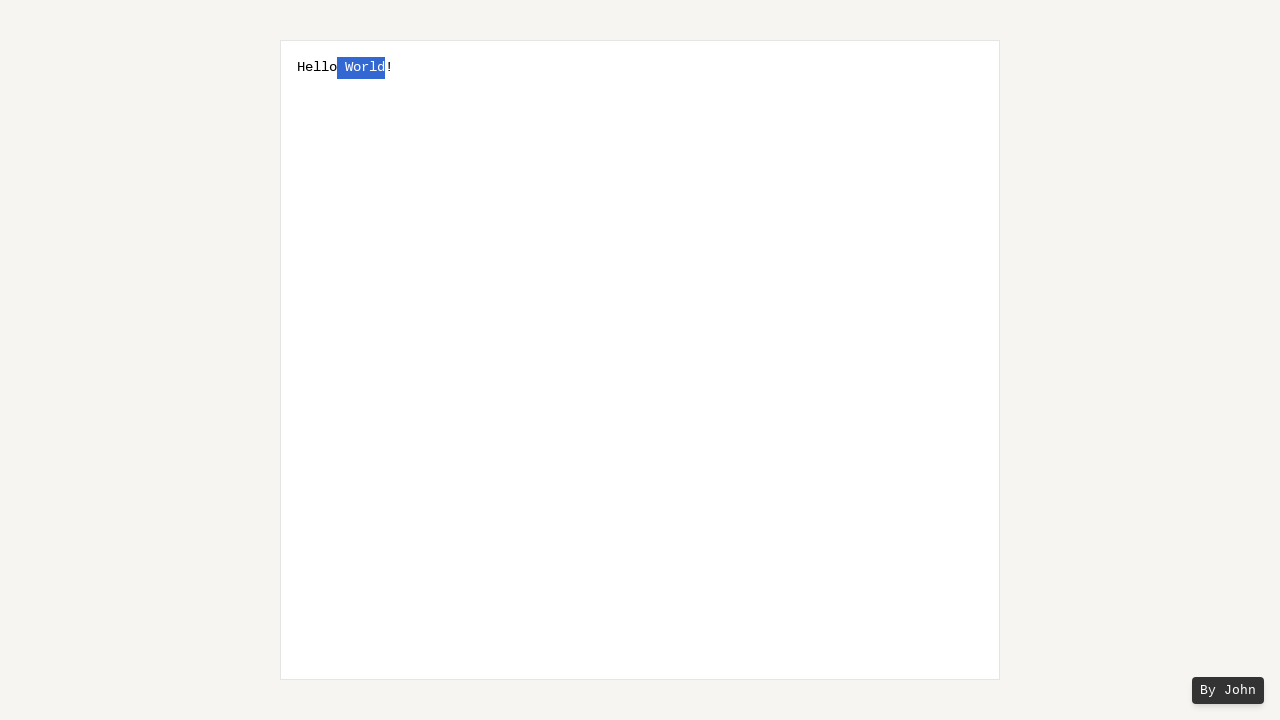

Released Shift to complete text selection of ' World'
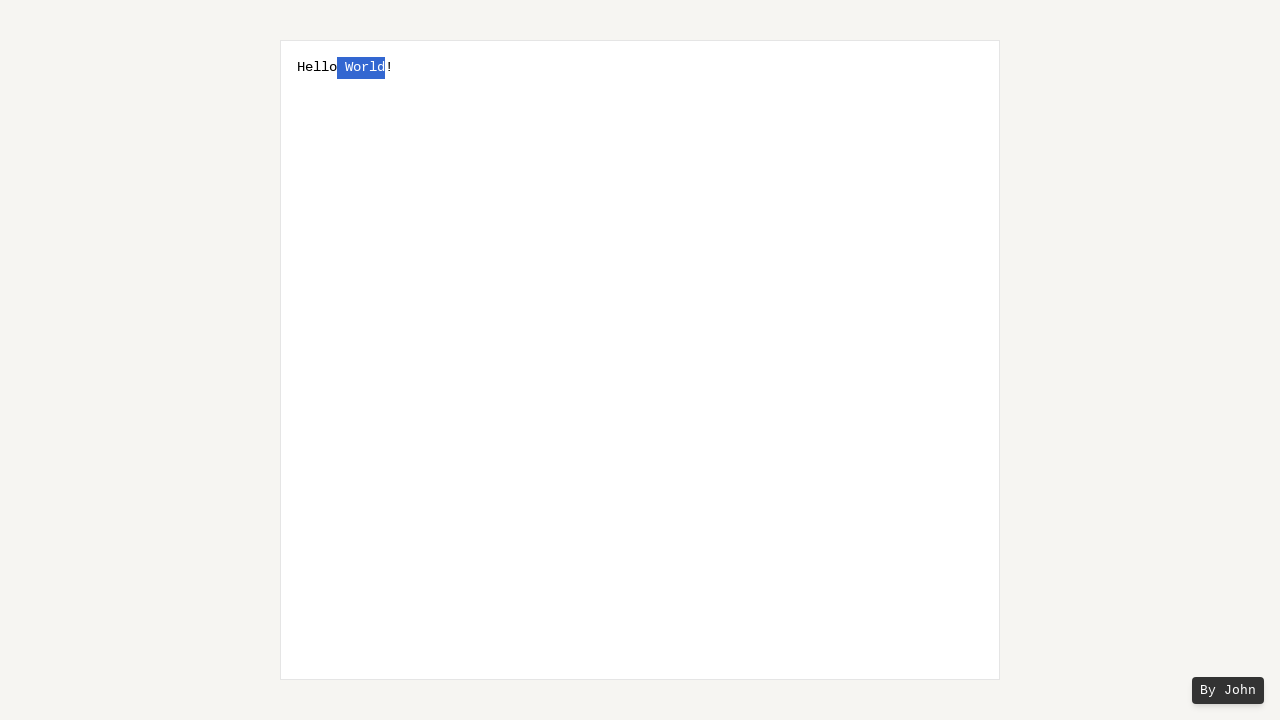

Pressed Backspace to delete selected text, leaving 'Hello!'
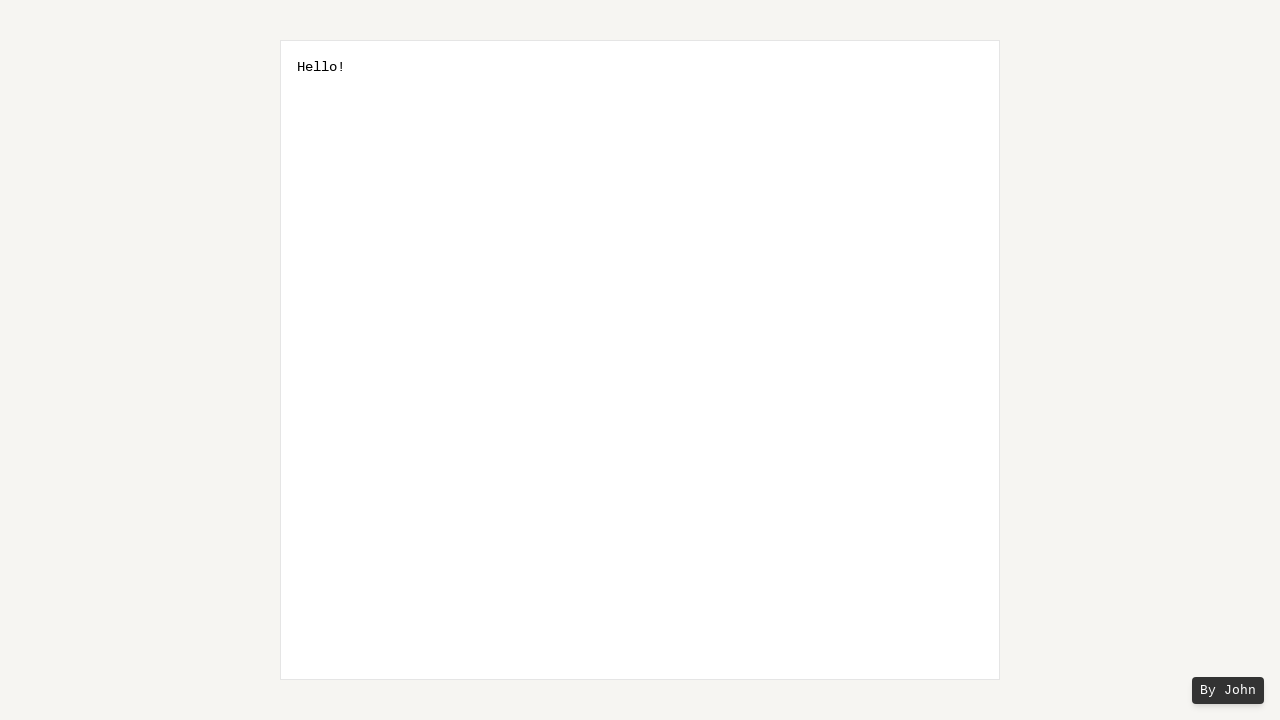

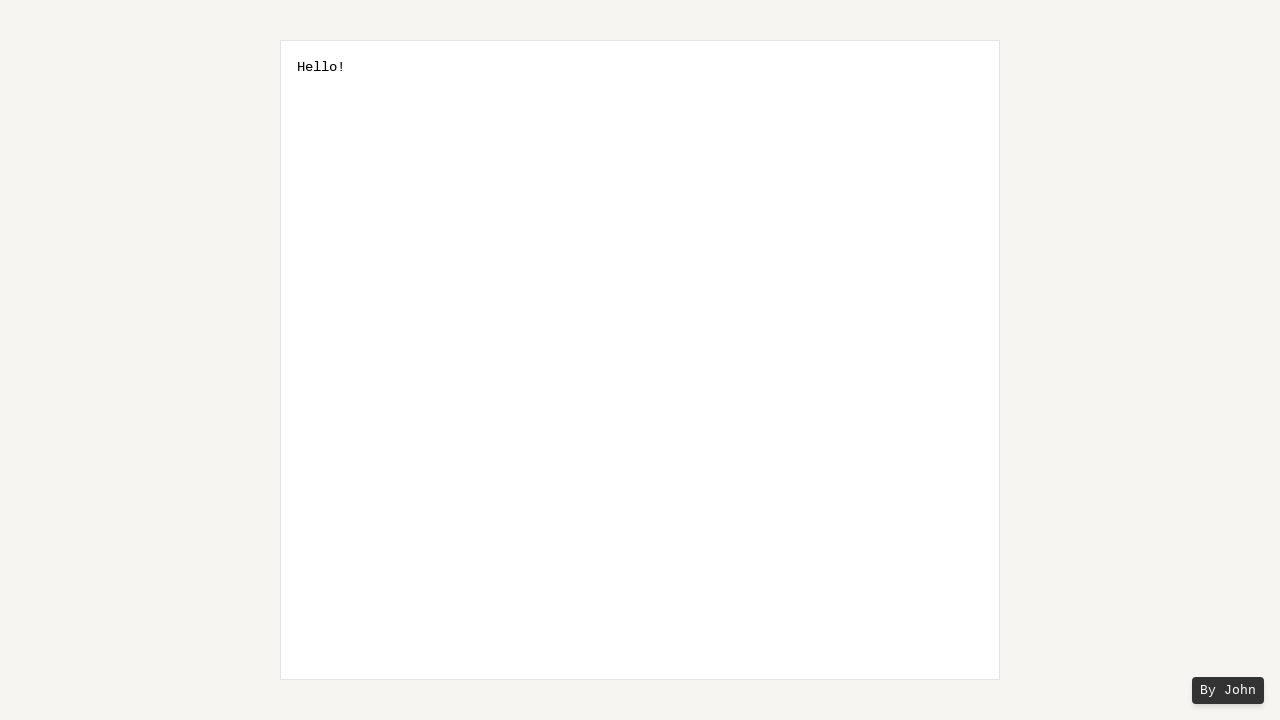